Tests various dialog box interactions including accepting a simple alert, dismissing a confirmation dialog, entering text in a prompt dialog and accepting it, and dismissing another confirmation dialog.

Starting URL: https://bonigarcia.dev/selenium-webdriver-java/dialog-boxes.html

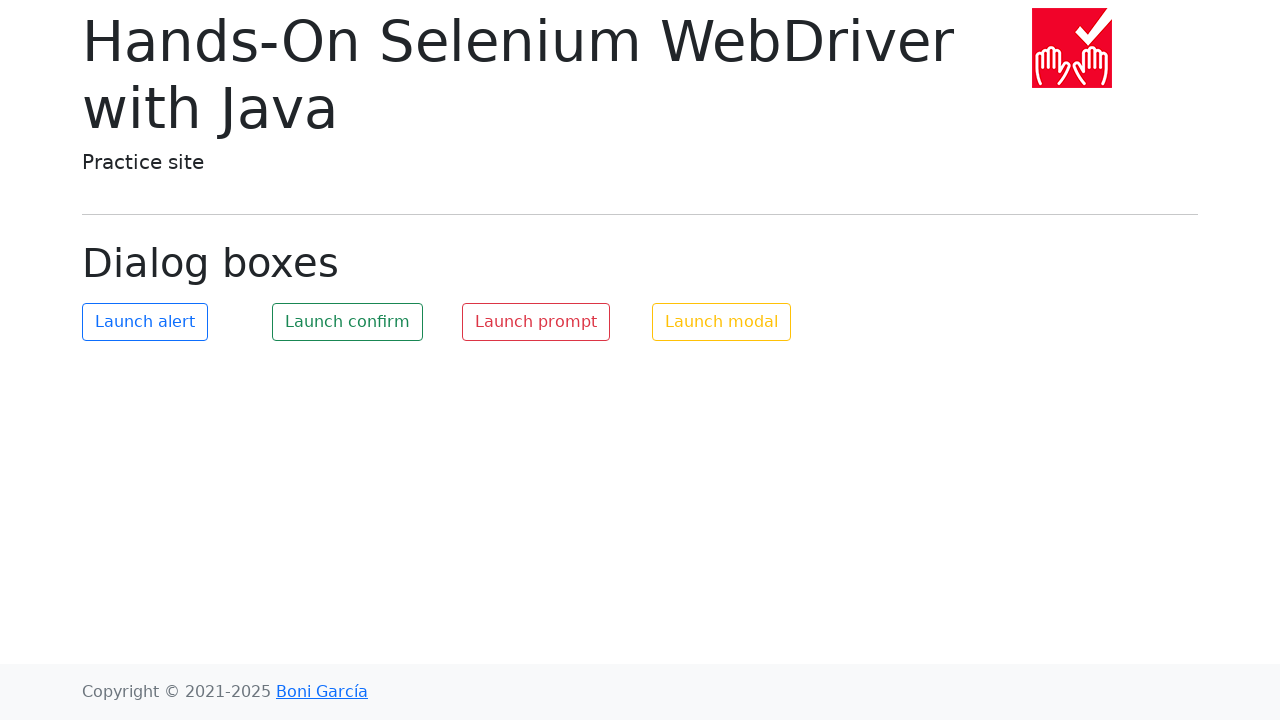

Clicked button to trigger simple alert at (145, 322) on #my-alert
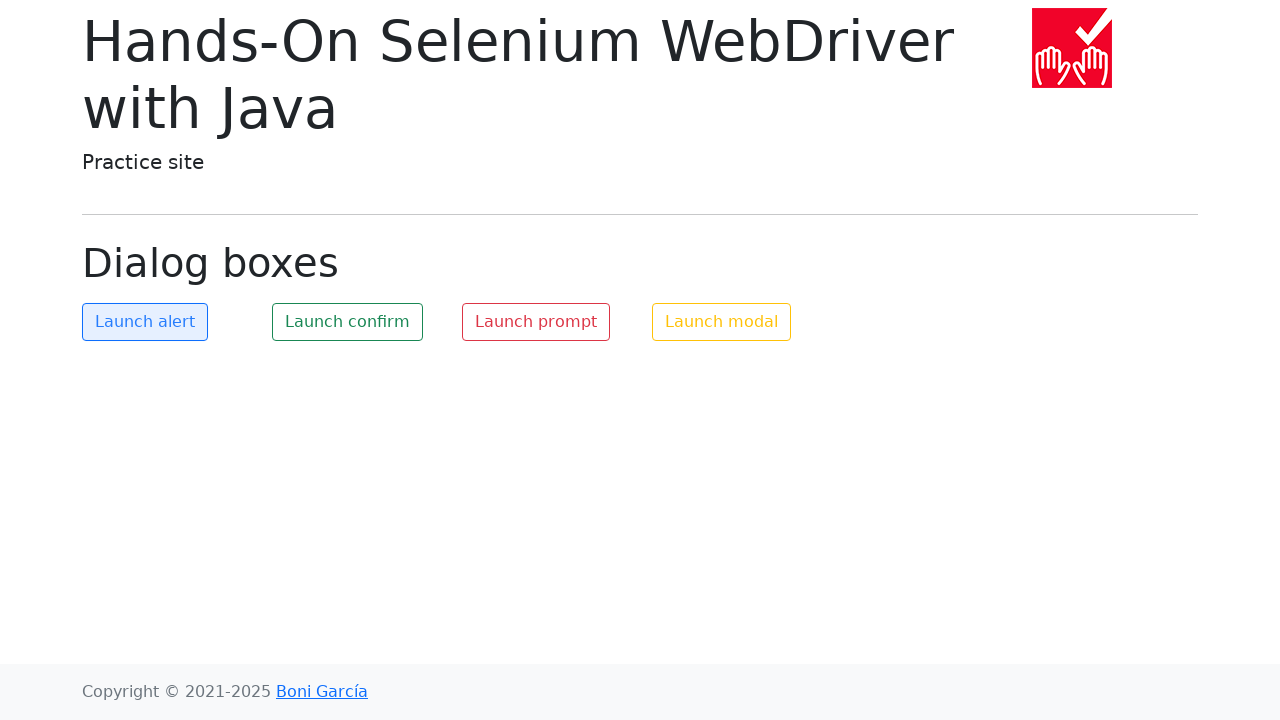

Clicked button and accepted simple alert dialog at (145, 322) on #my-alert
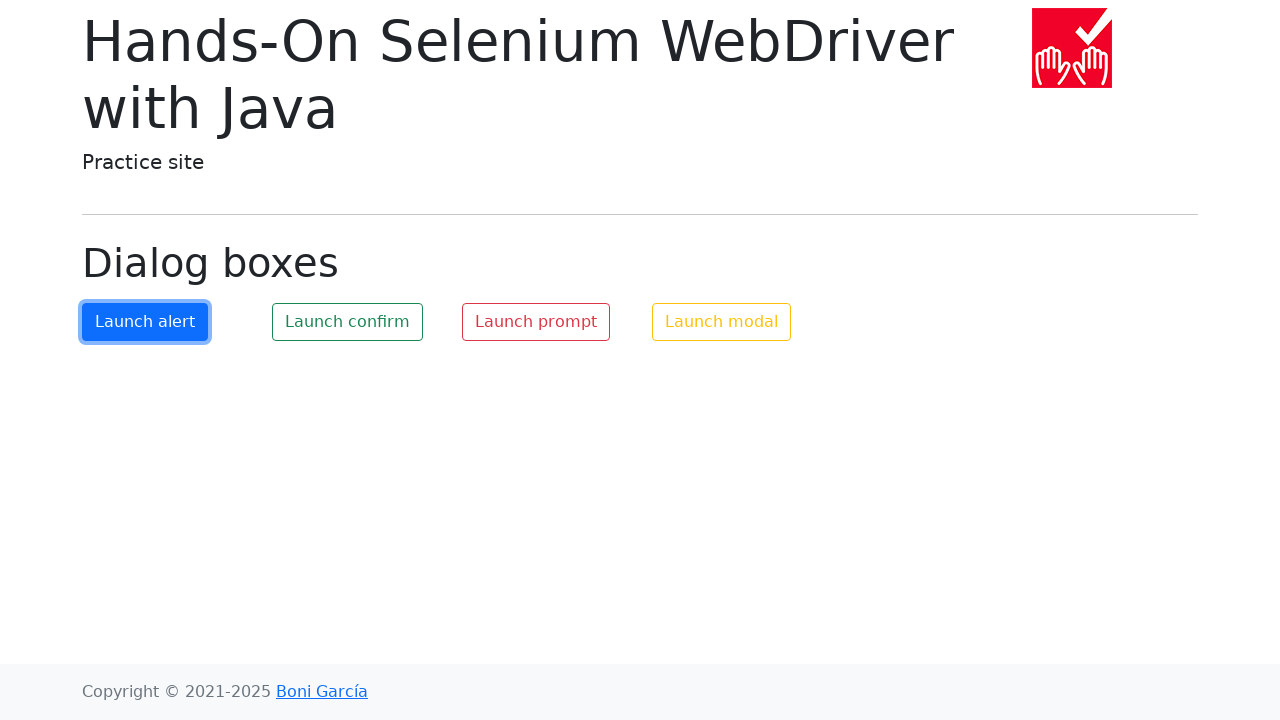

Clicked button and accepted simple alert dialog again at (145, 322) on #my-alert
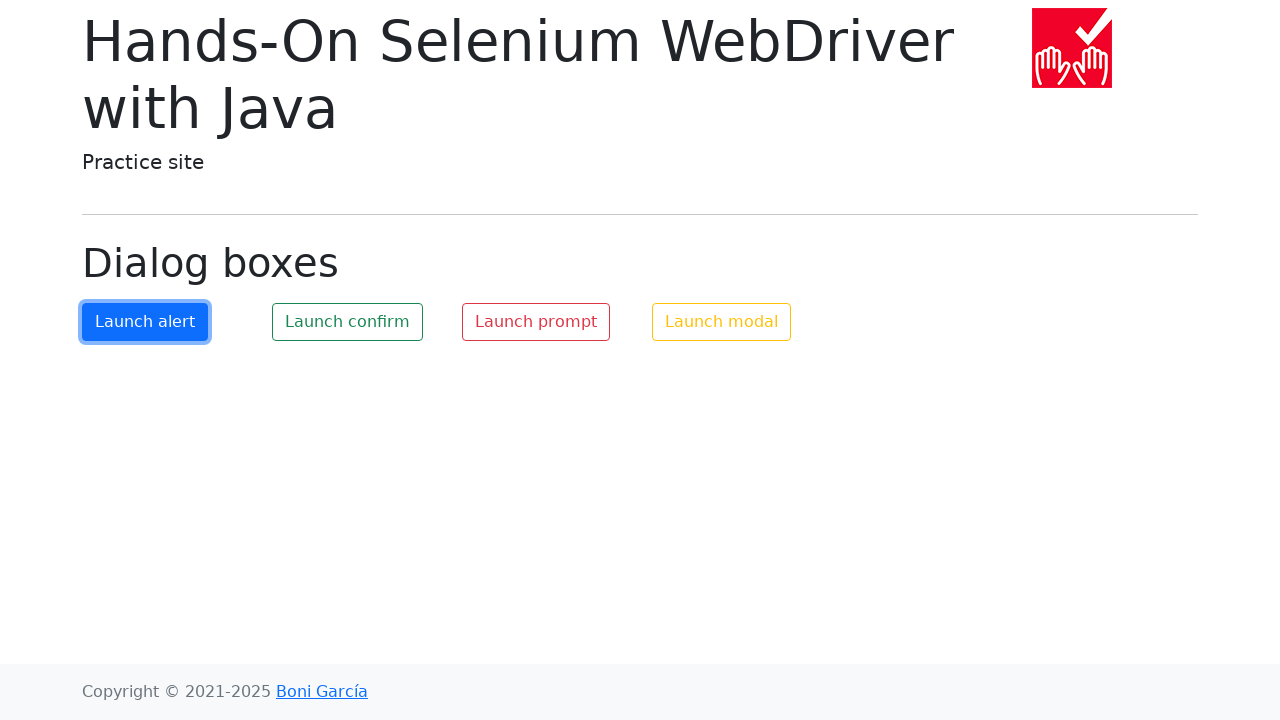

Clicked button and dismissed confirmation dialog at (348, 322) on #my-confirm
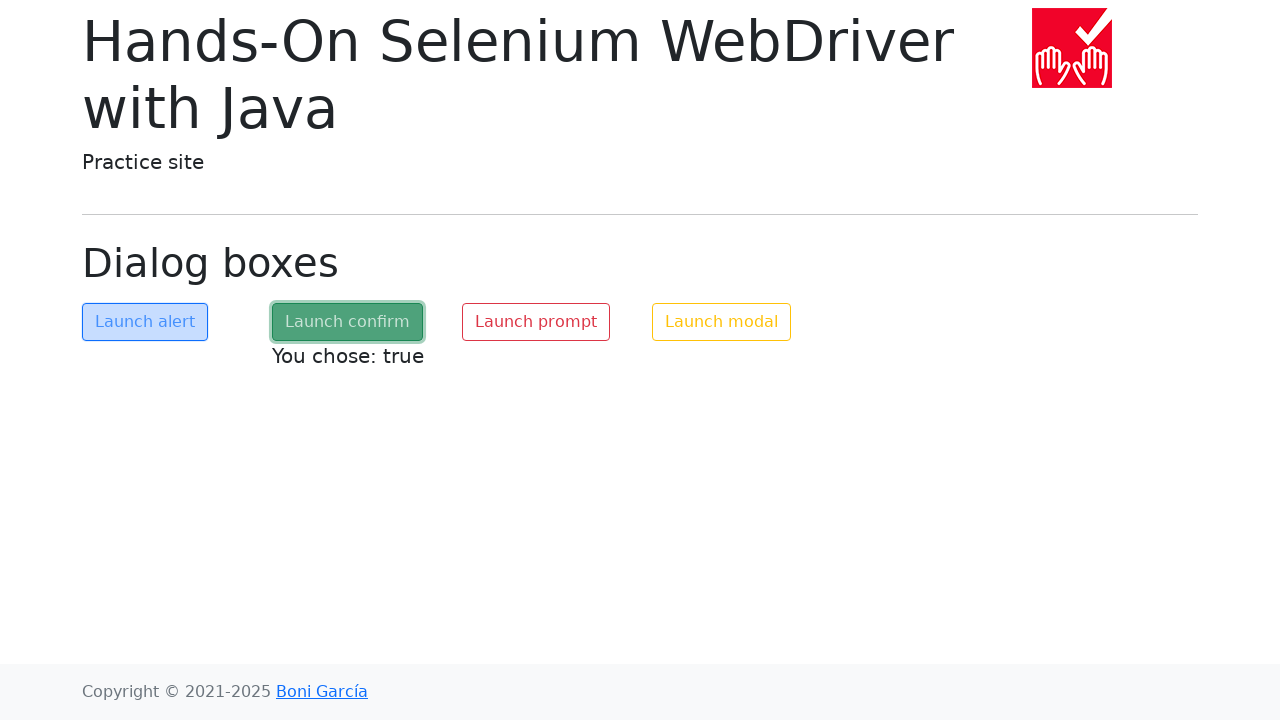

Clicked button and entered 'TestUser789' in prompt dialog at (536, 322) on #my-prompt
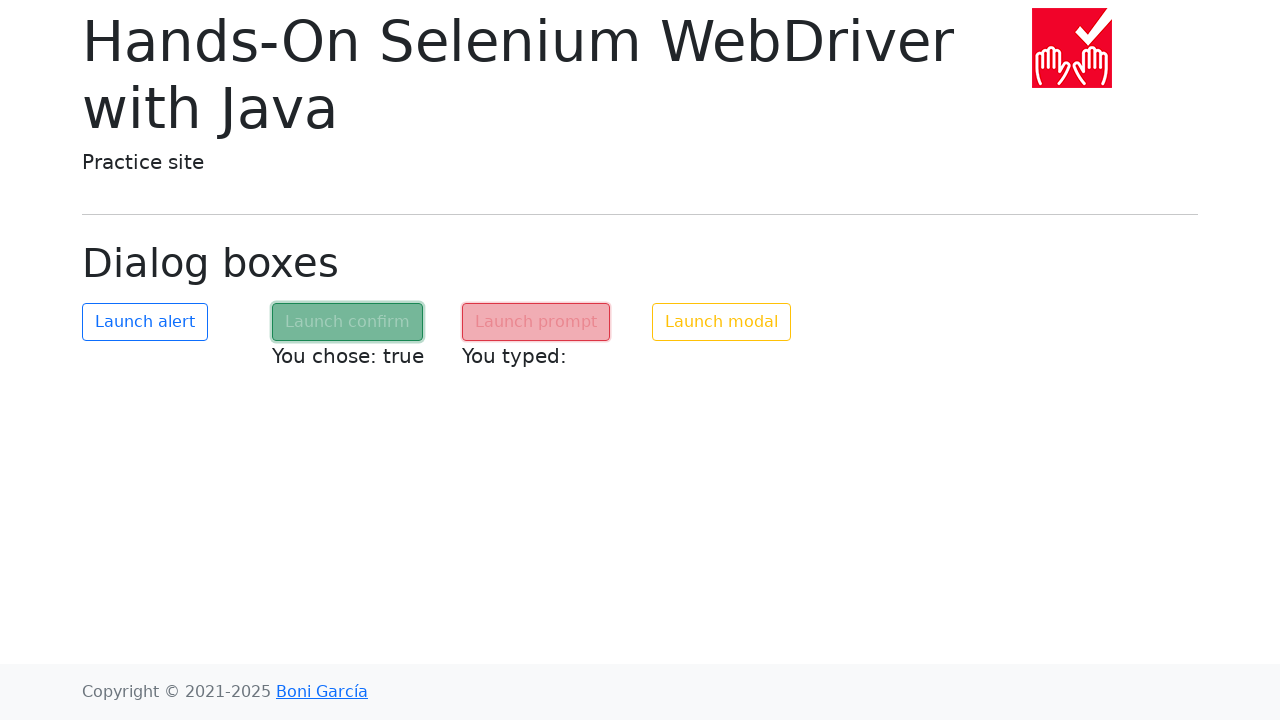

Clicked button and dismissed another confirmation dialog at (348, 322) on #my-confirm
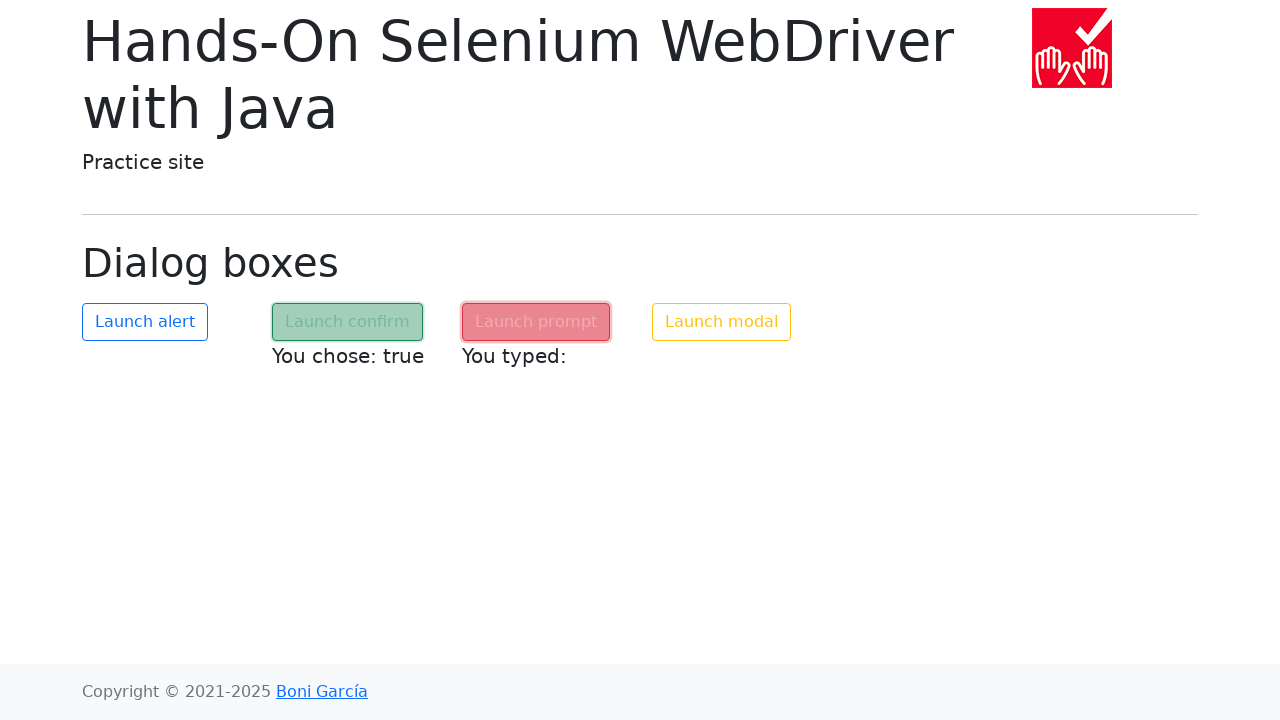

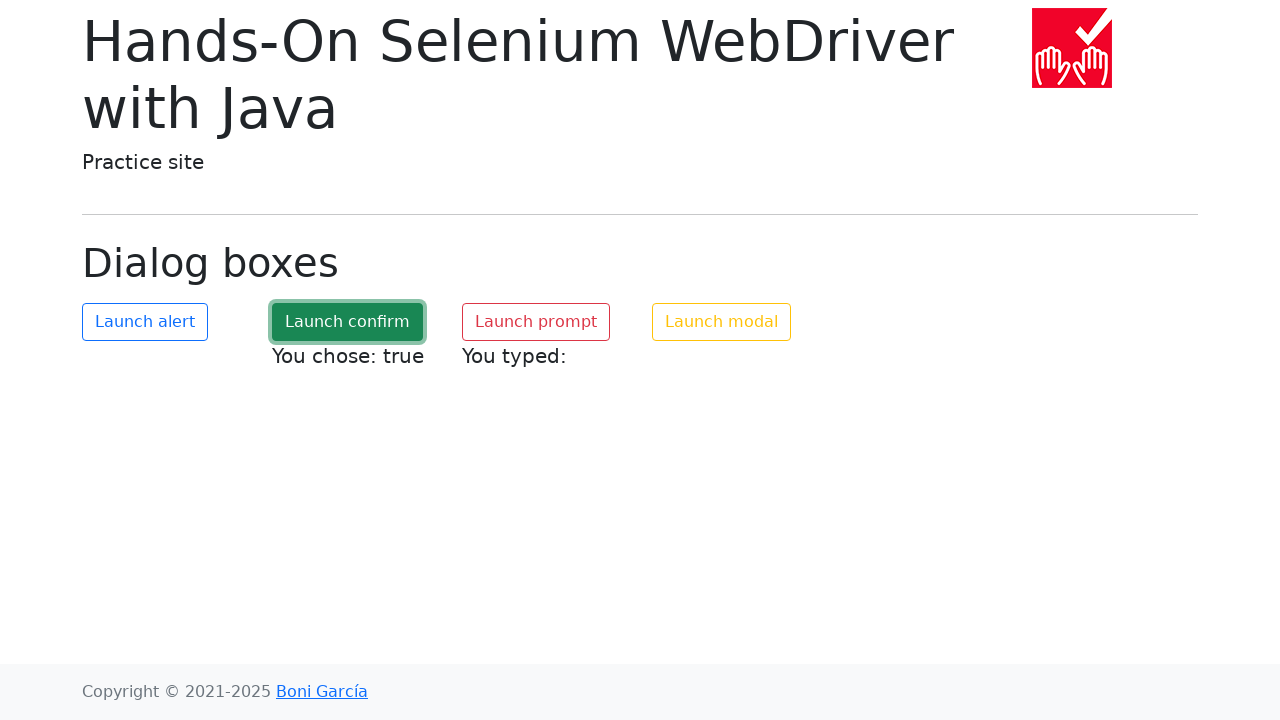